Tests dropdown selection functionality by selecting Bengaluru as origin station and Chennai as destination station on a flight booking practice page

Starting URL: https://rahulshettyacademy.com/dropdownsPractise/

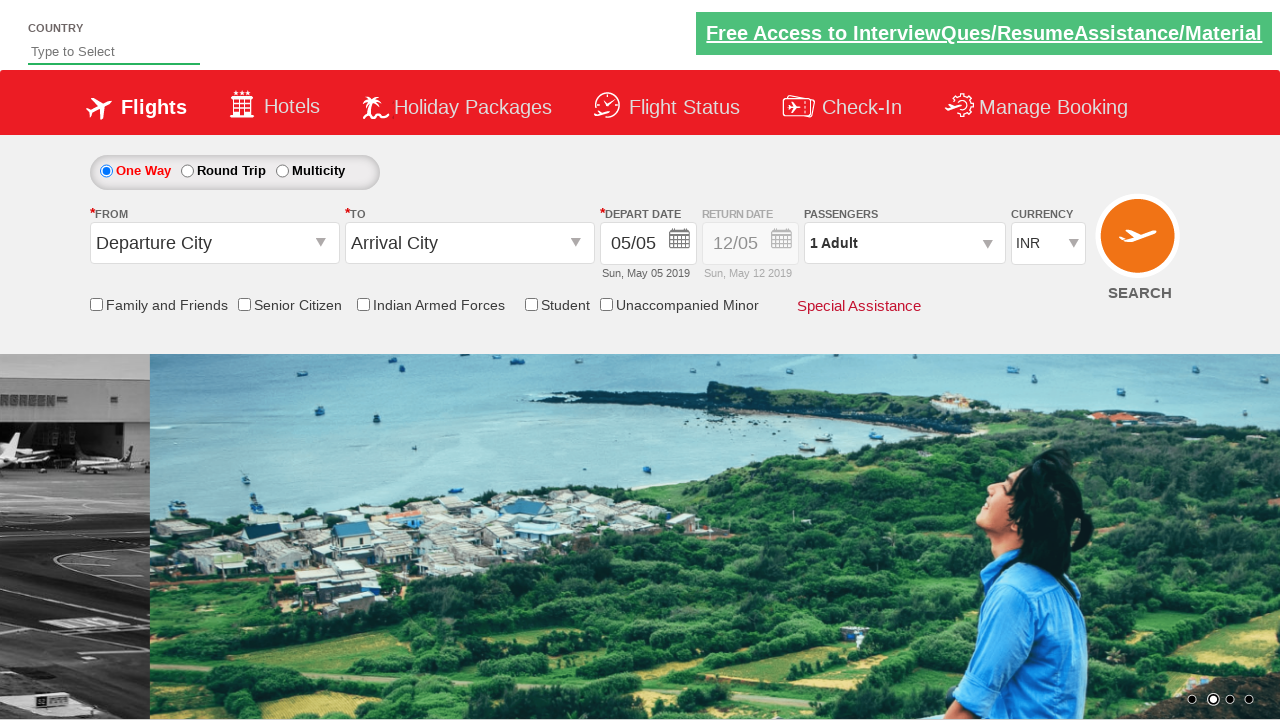

Clicked origin station dropdown to open it at (214, 243) on #ctl00_mainContent_ddl_originStation1_CTXT
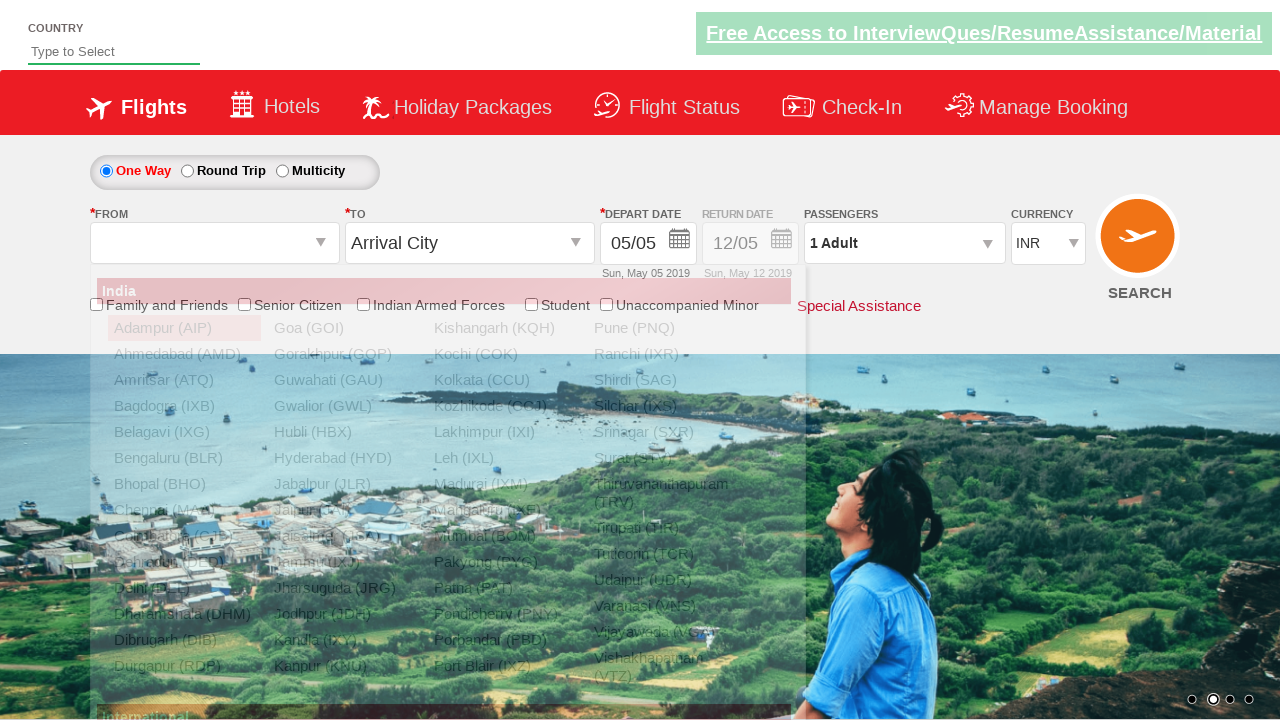

Selected Bengaluru (BLR) as origin station at (184, 458) on xpath=//a[@value='BLR']
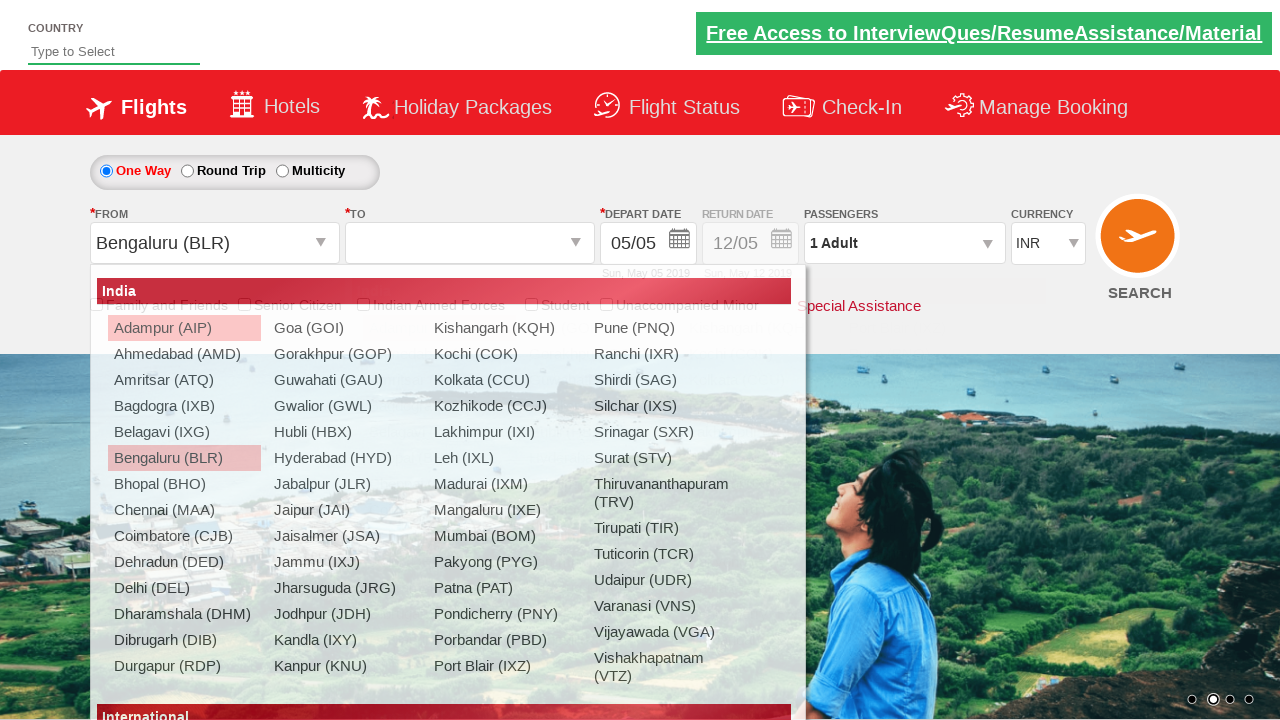

Waited for destination dropdown to be ready
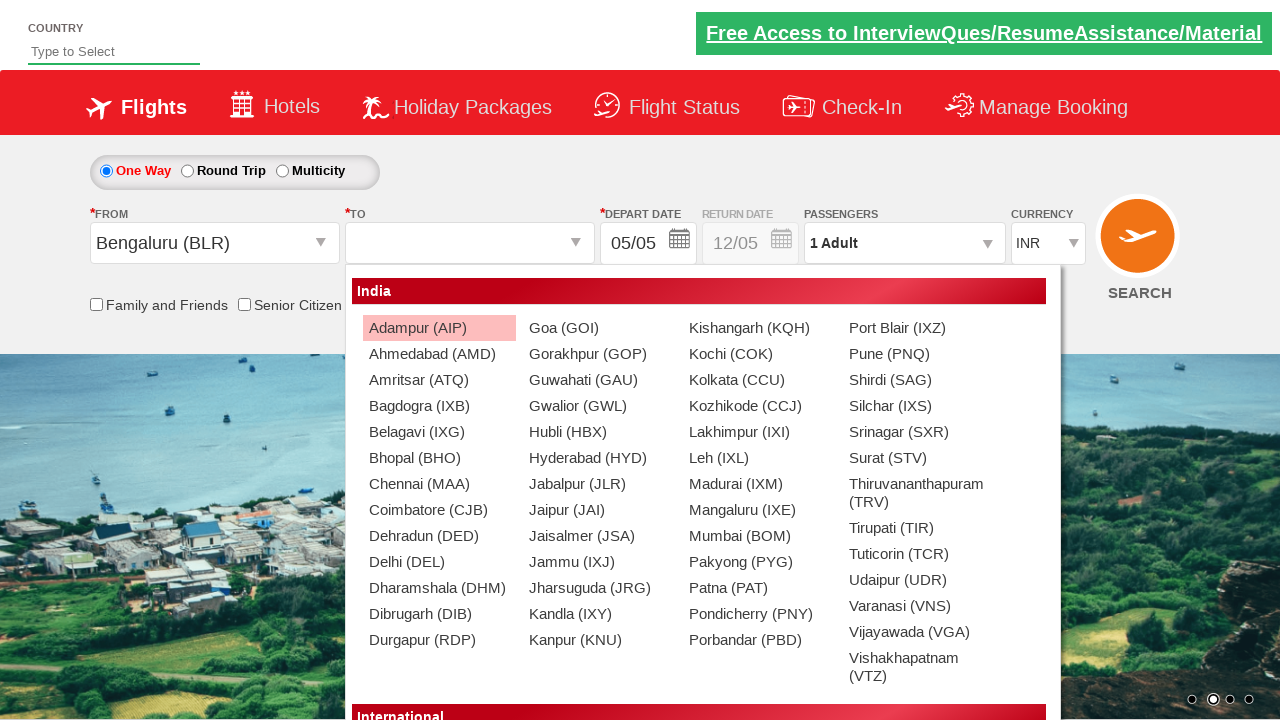

Selected Chennai (MAA) as destination station at (439, 484) on xpath=//div[@id='ctl00_mainContent_ddl_destinationStation1_CTNR']//a[@value='MAA
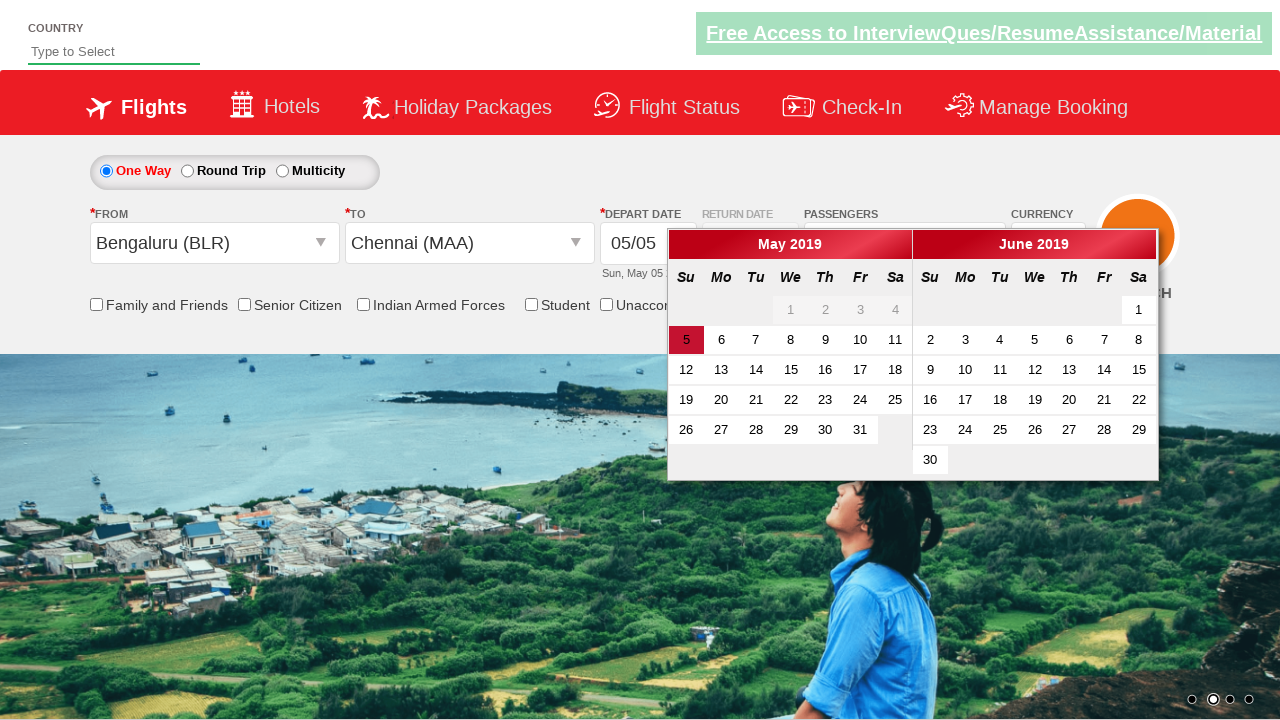

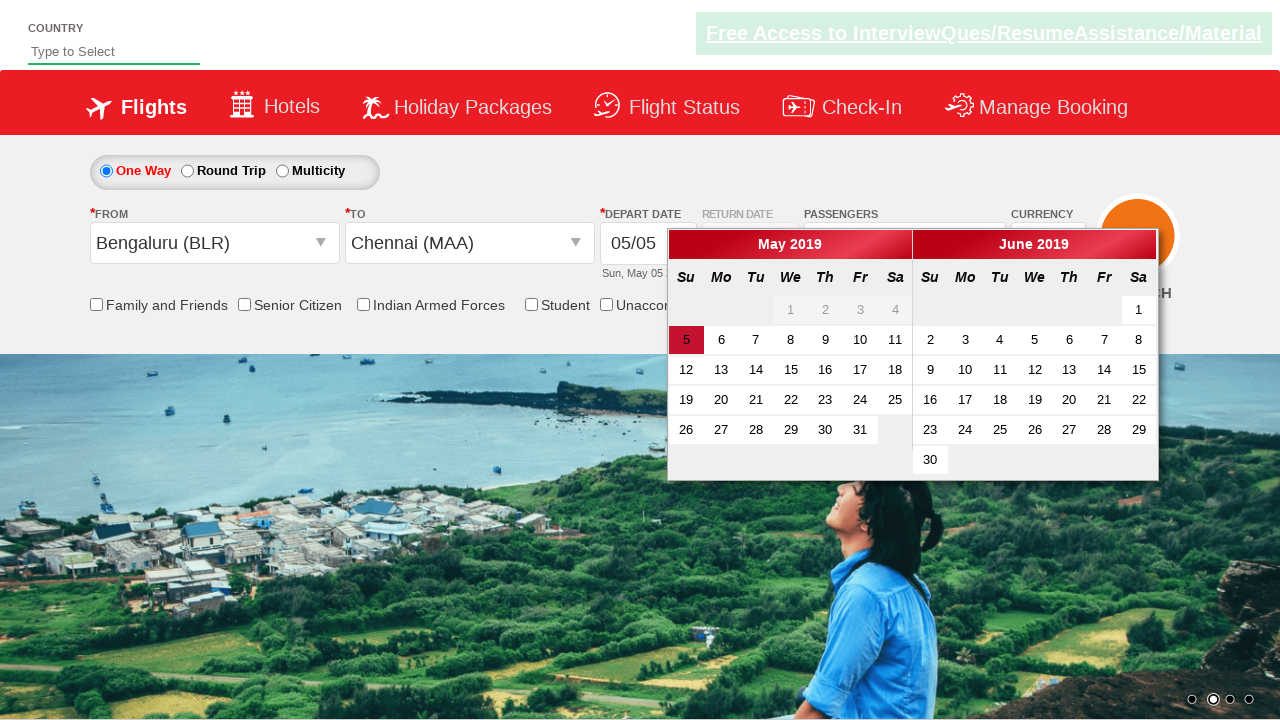